Tests the jQuery UI datepicker widget by clicking on the date input, navigating to the next month, and selecting a specific date (22nd)

Starting URL: https://jqueryui.com/datepicker/

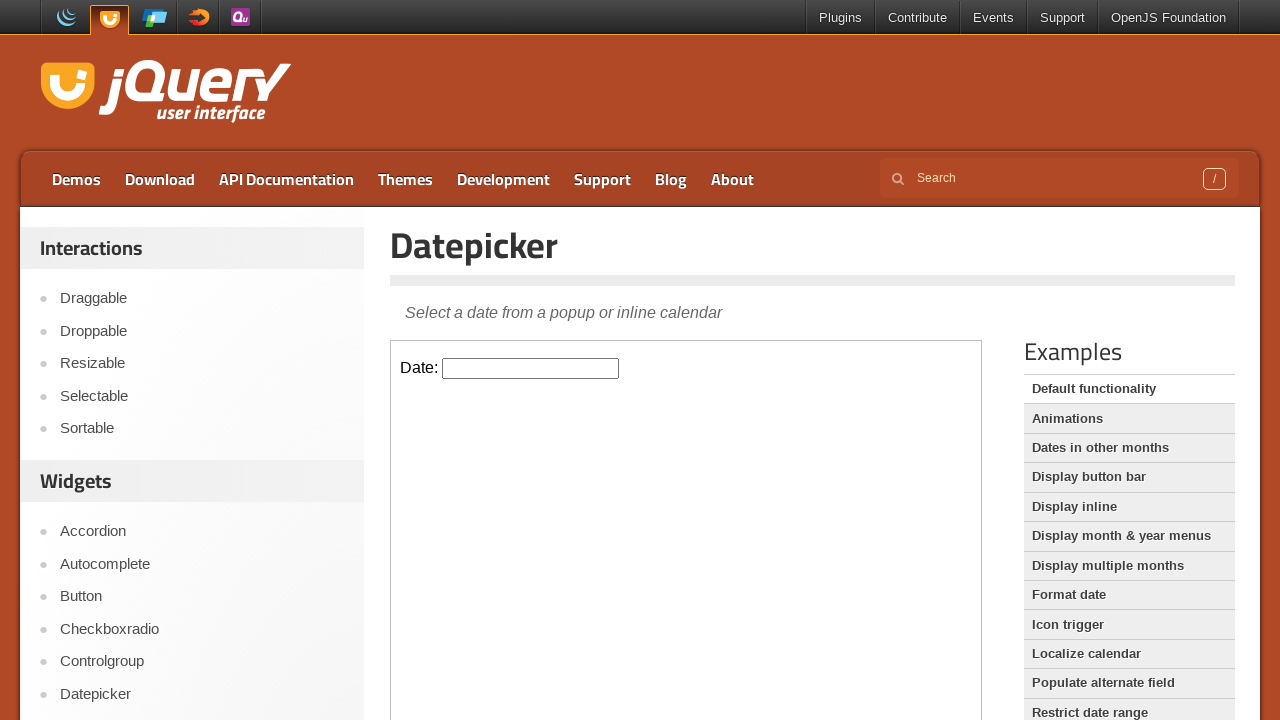

Located iframe containing the datepicker
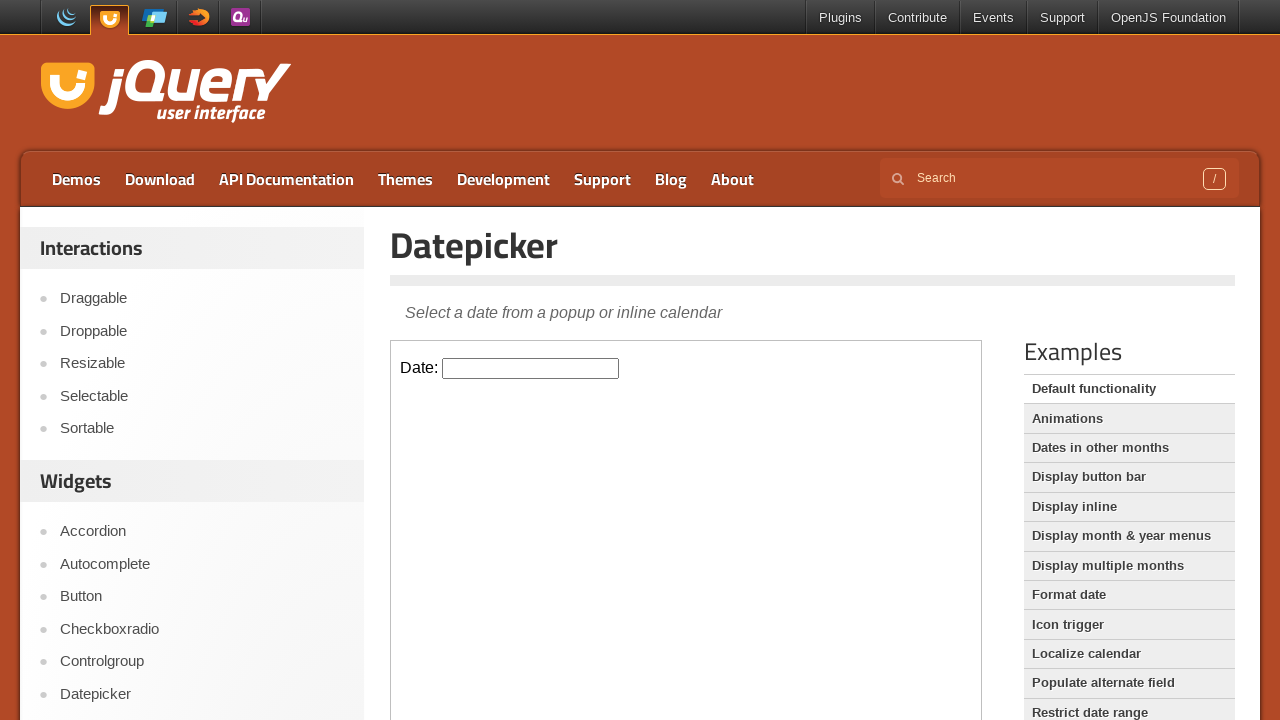

Clicked on the datepicker input to open the calendar at (531, 368) on iframe >> nth=0 >> internal:control=enter-frame >> #datepicker
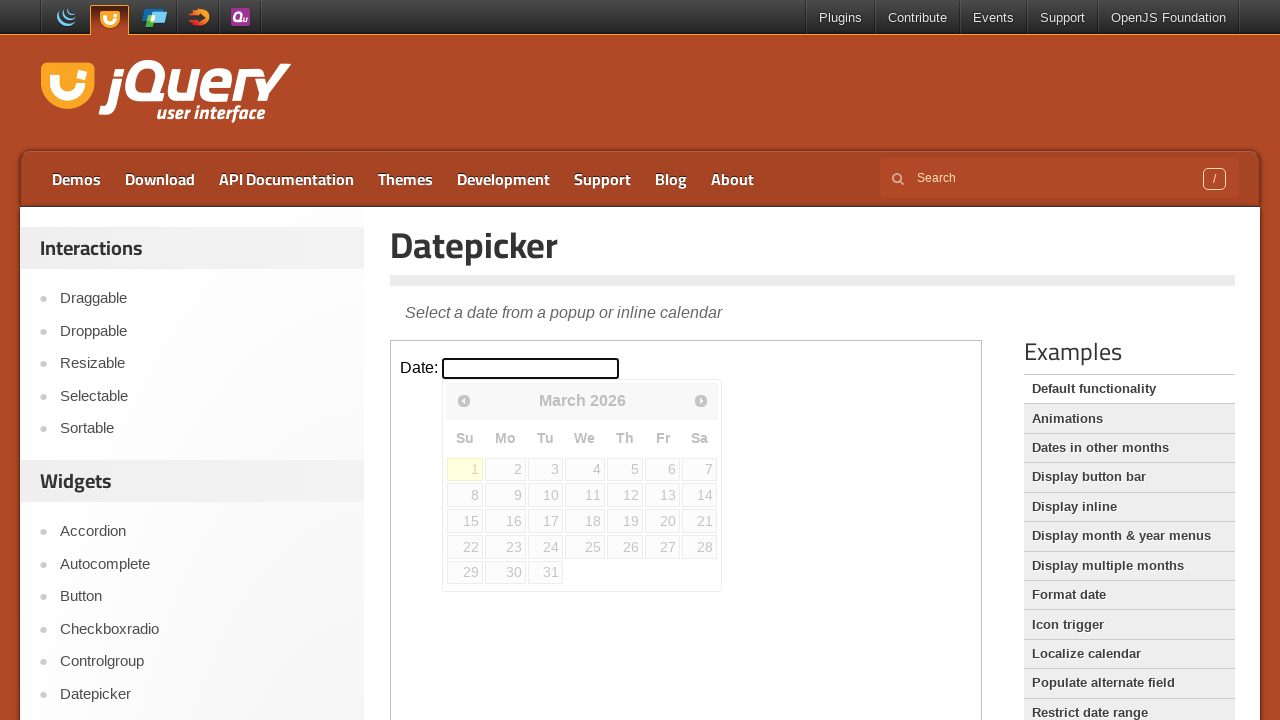

Clicked Next button to navigate to the next month at (701, 400) on iframe >> nth=0 >> internal:control=enter-frame >> a[title='Next']
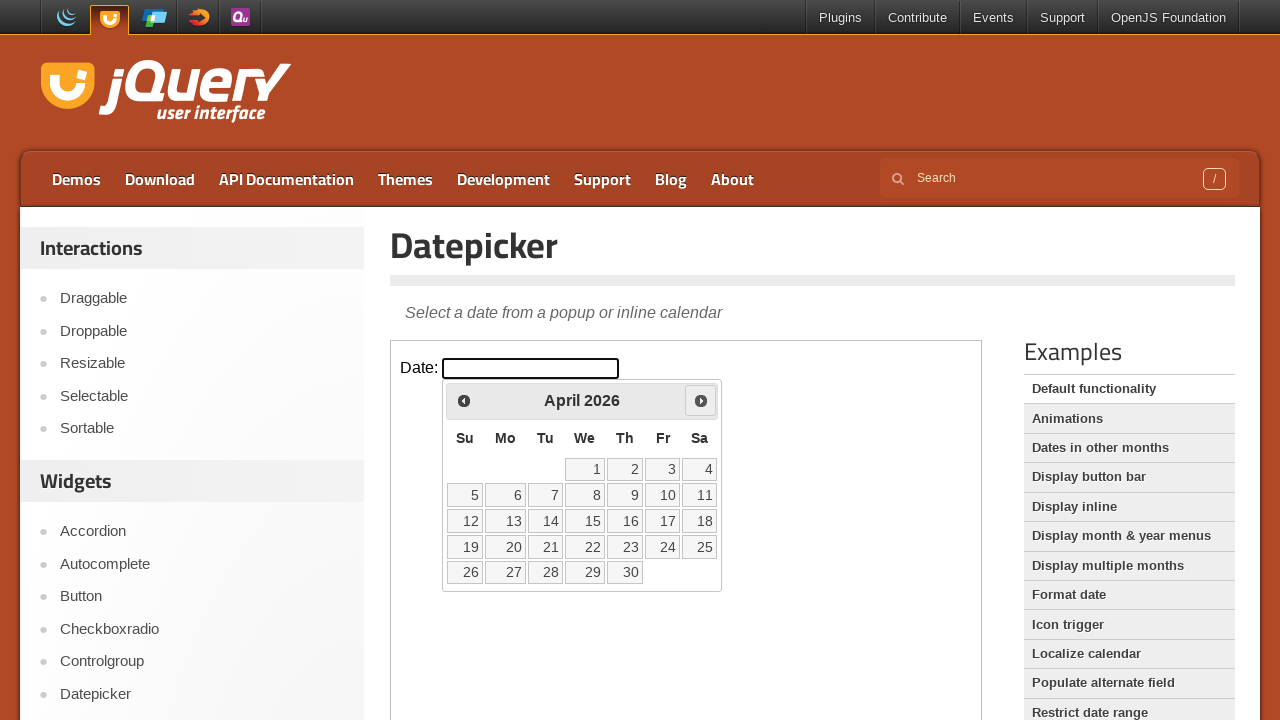

Selected the 22nd day of the month at (585, 547) on iframe >> nth=0 >> internal:control=enter-frame >> table tr a:text('22')
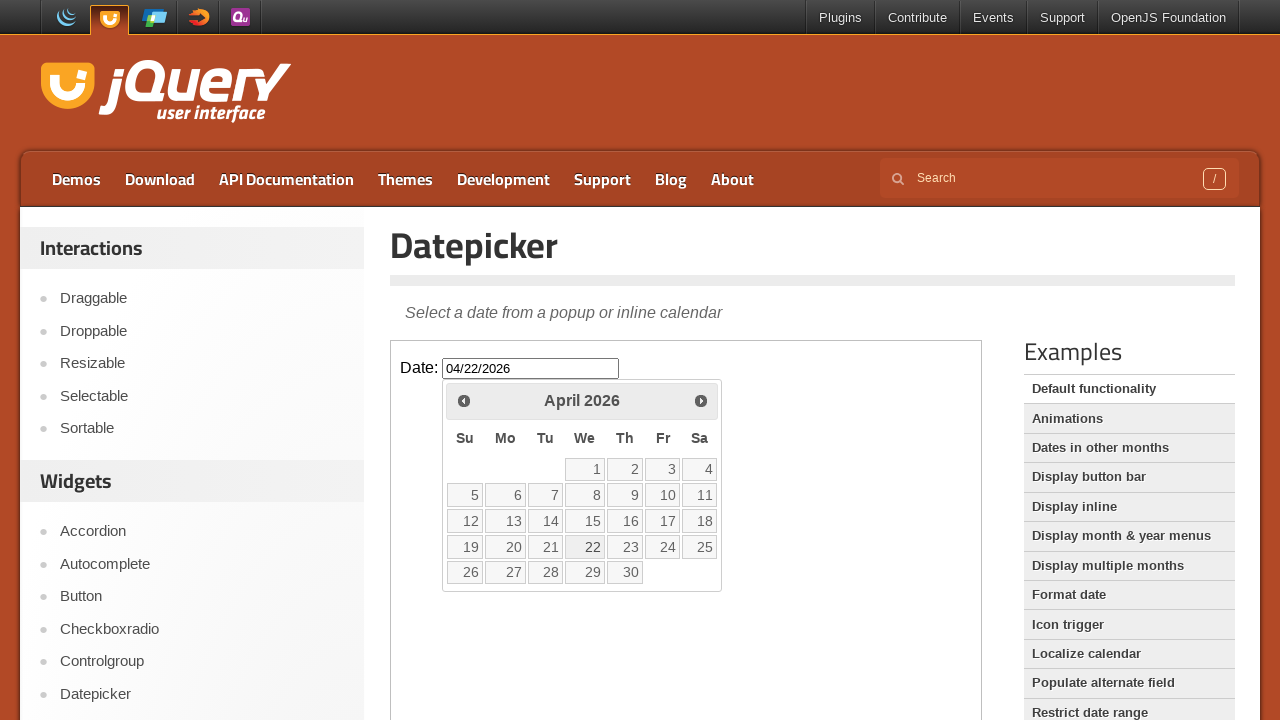

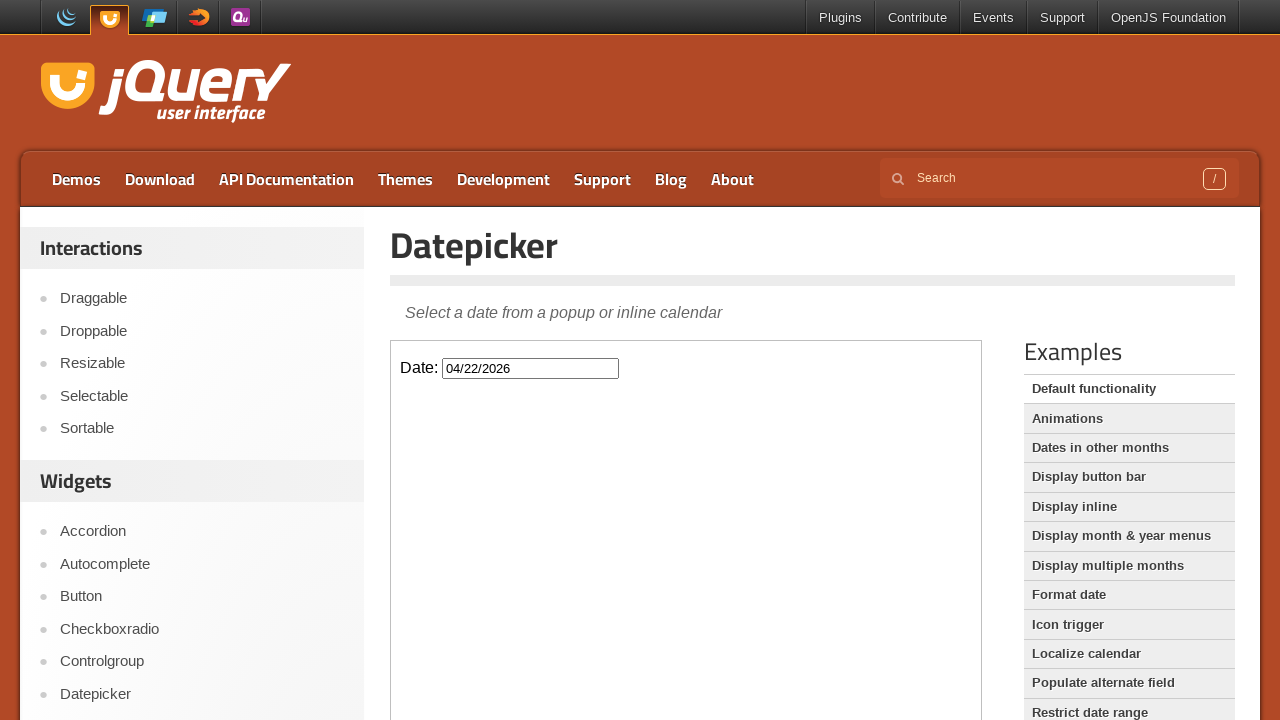